Tests double-click functionality by performing a double-click action on a button element on a JavaScript tutorial demo page

Starting URL: https://www.plus2net.com/javascript_tutorial/ondblclick-demo.php

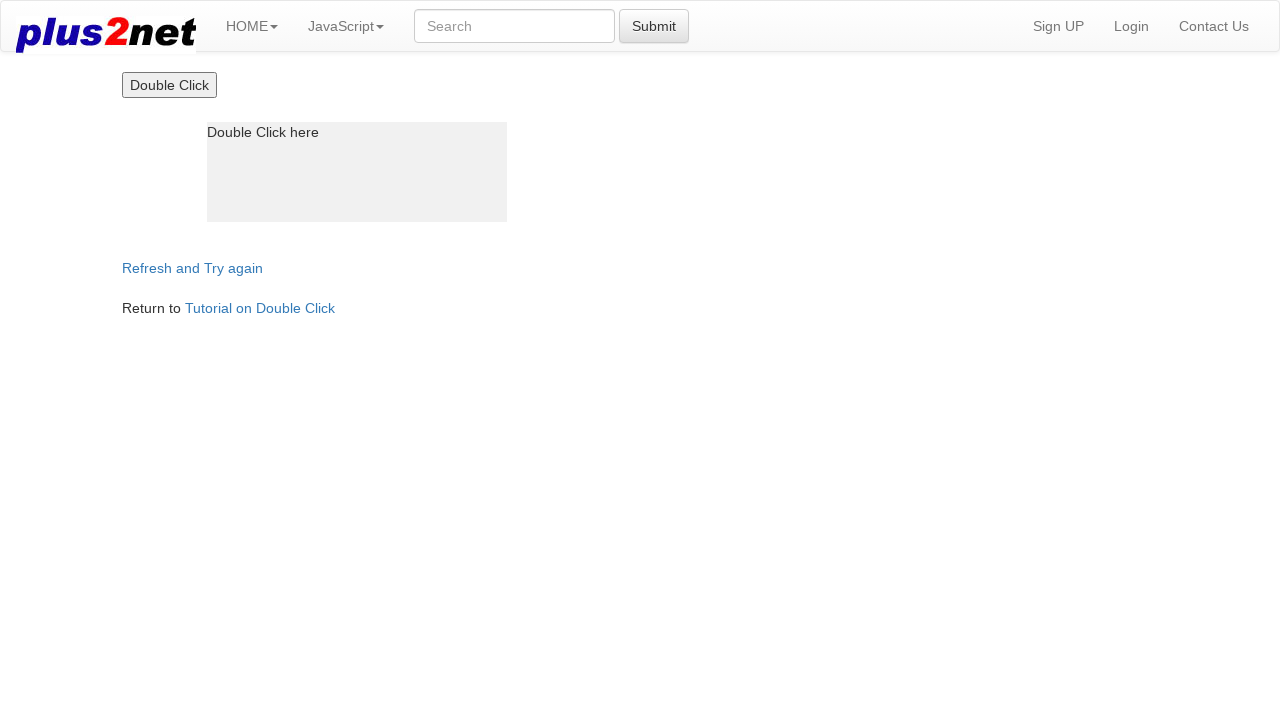

Navigated to JavaScript double-click demo page
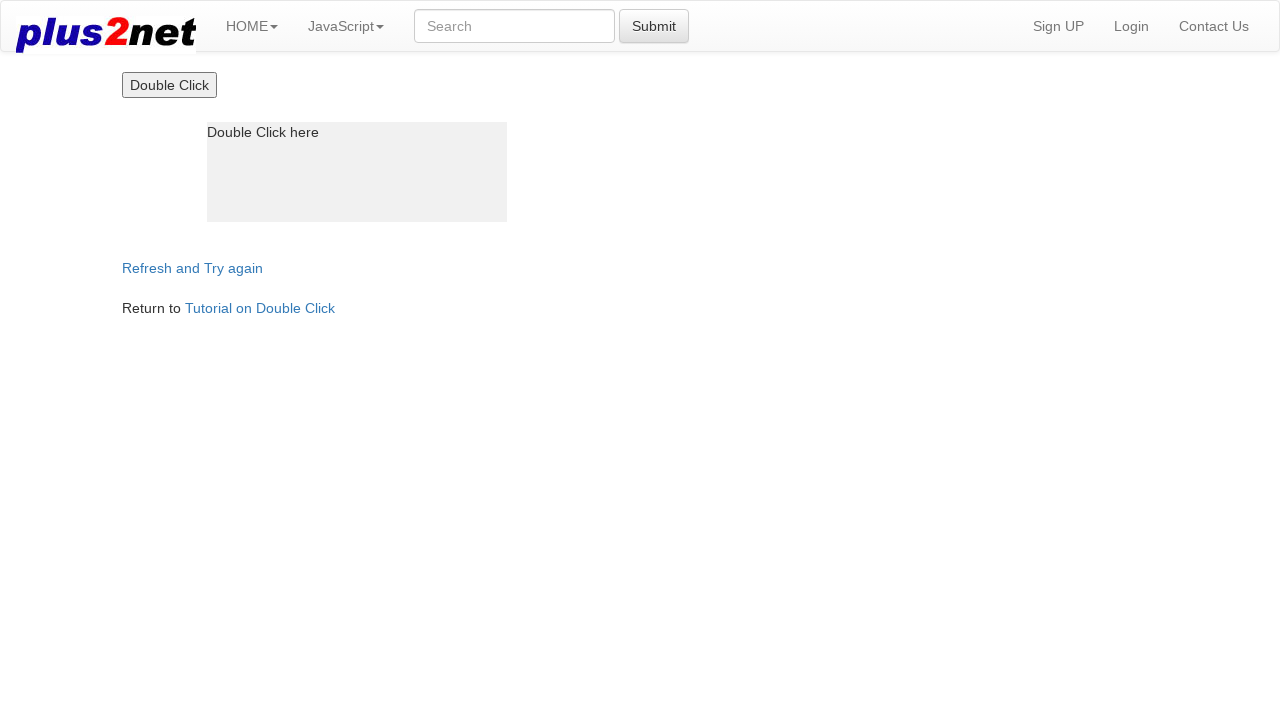

Performed double-click action on the double click button at (169, 85) on input[value='Double Click']
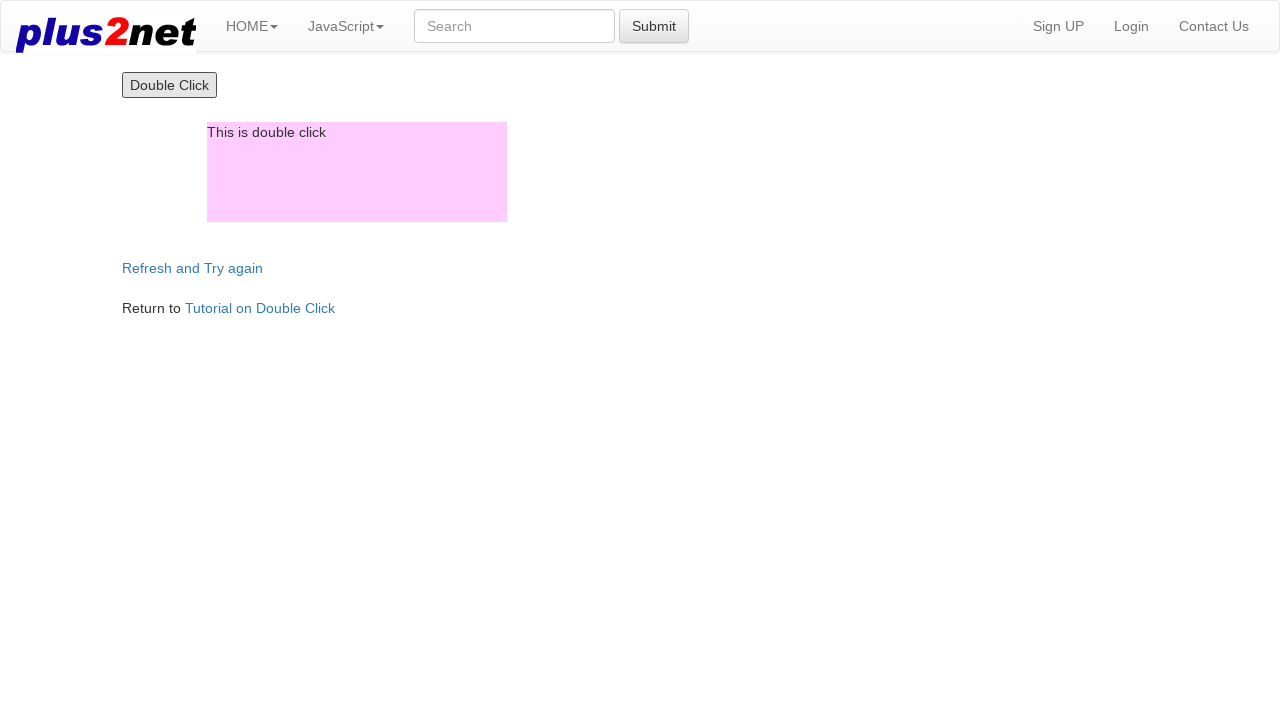

Waited for double-click action to complete
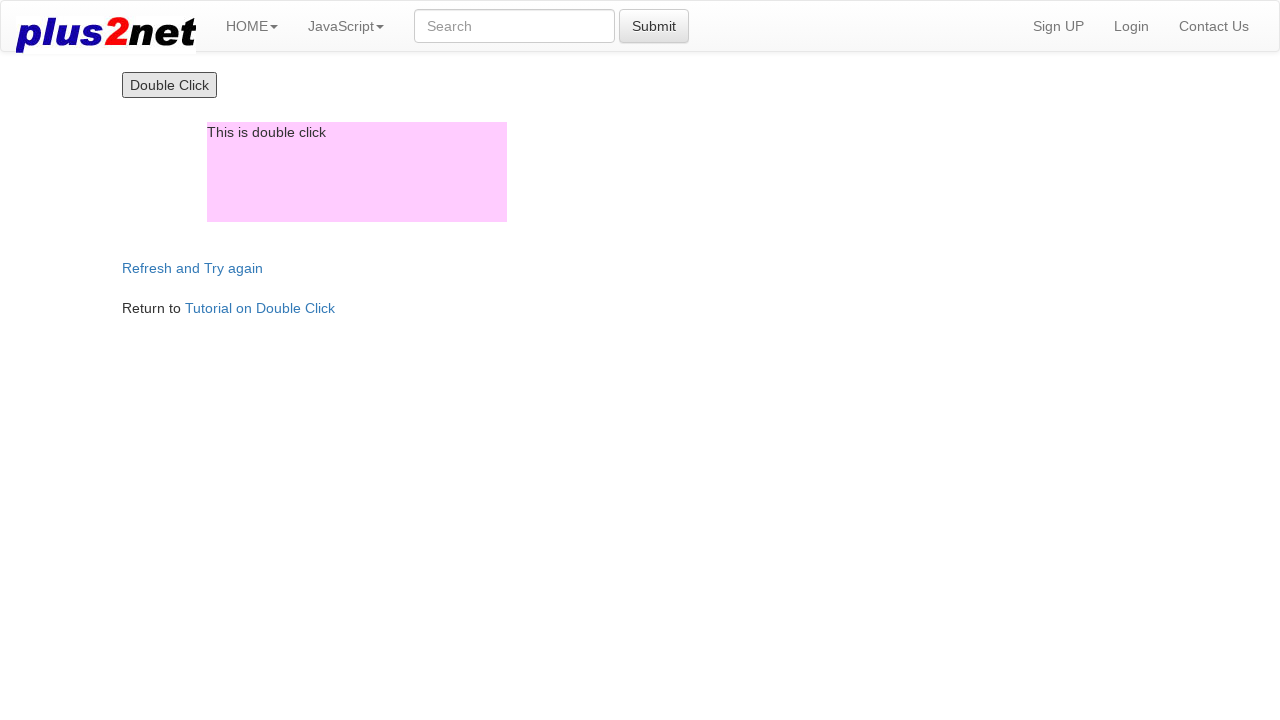

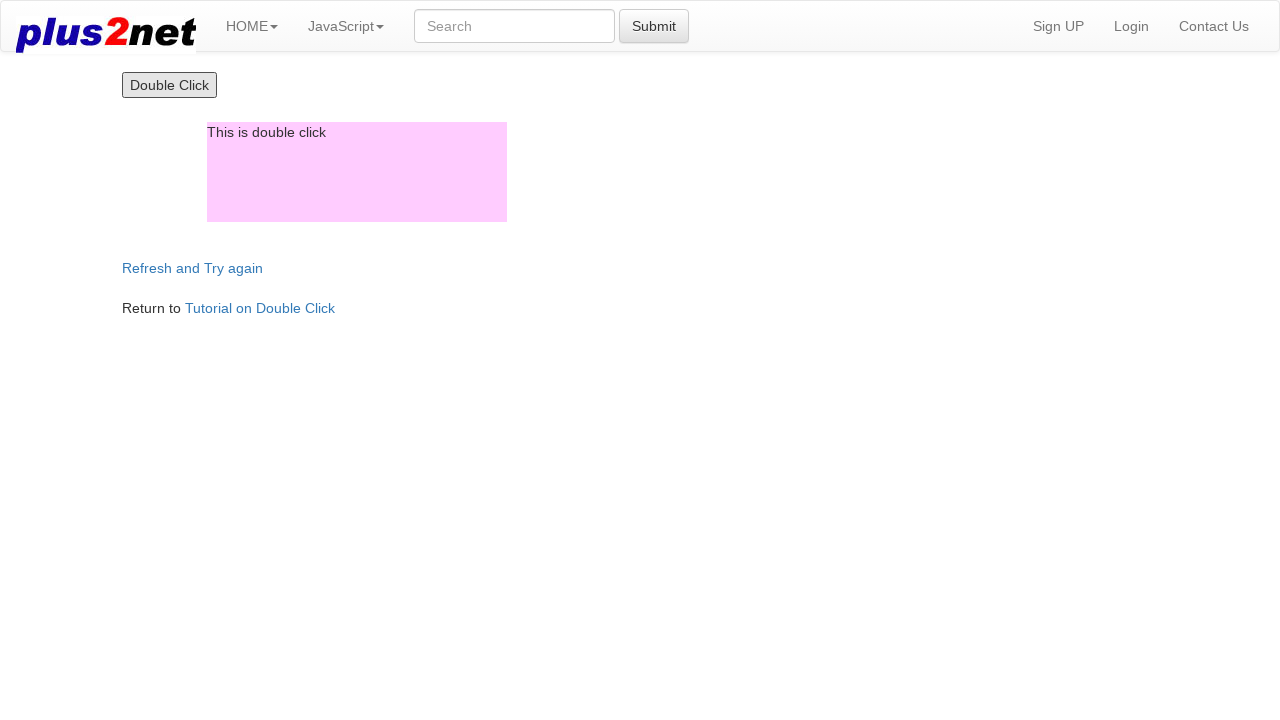